Tests prompt JavaScript alert by clicking the Prompt Alert button, entering a custom message, and accepting it

Starting URL: https://v1.training-support.net/selenium/javascript-alerts

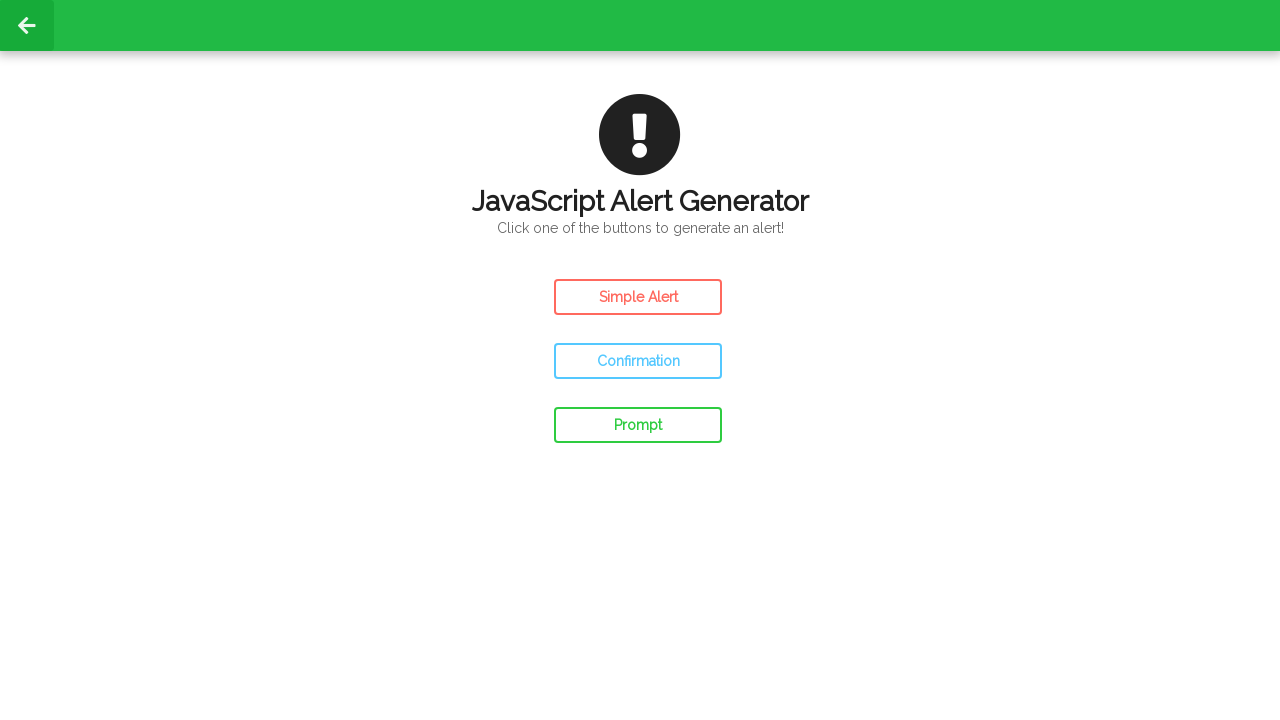

Set up dialog handler to accept prompt with 'Custom Message'
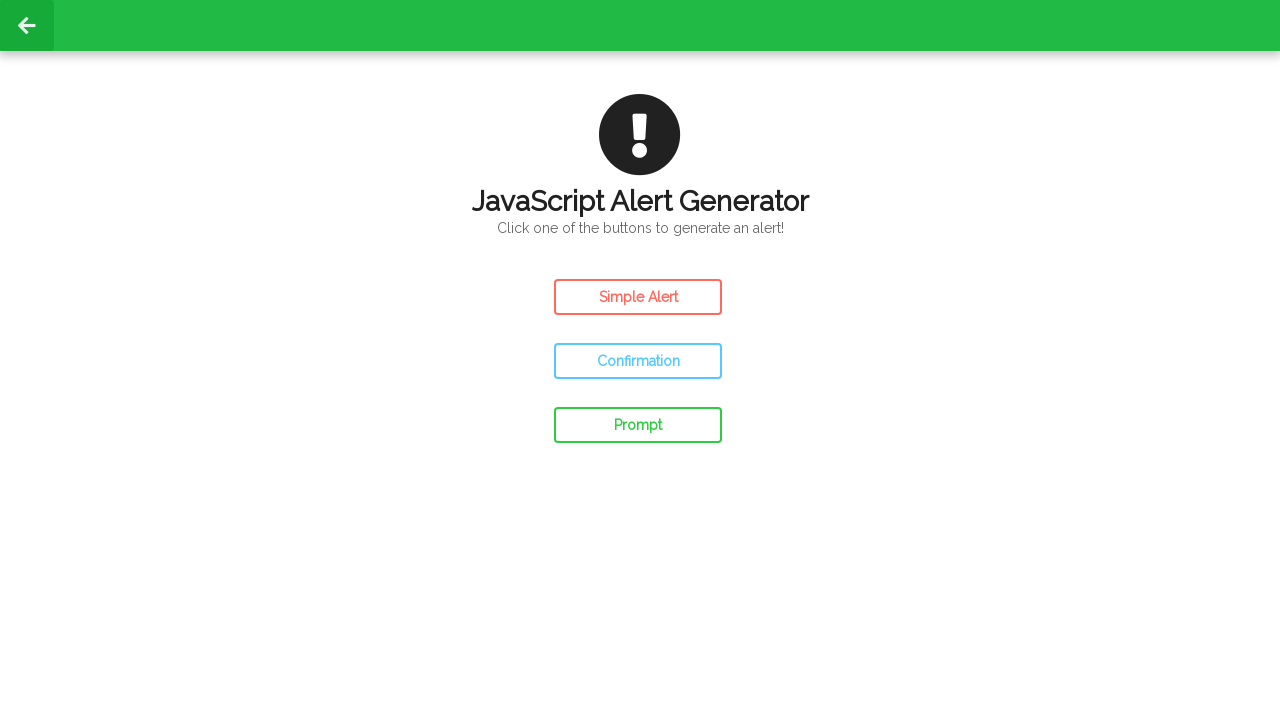

Clicked the Prompt Alert button at (638, 425) on #prompt
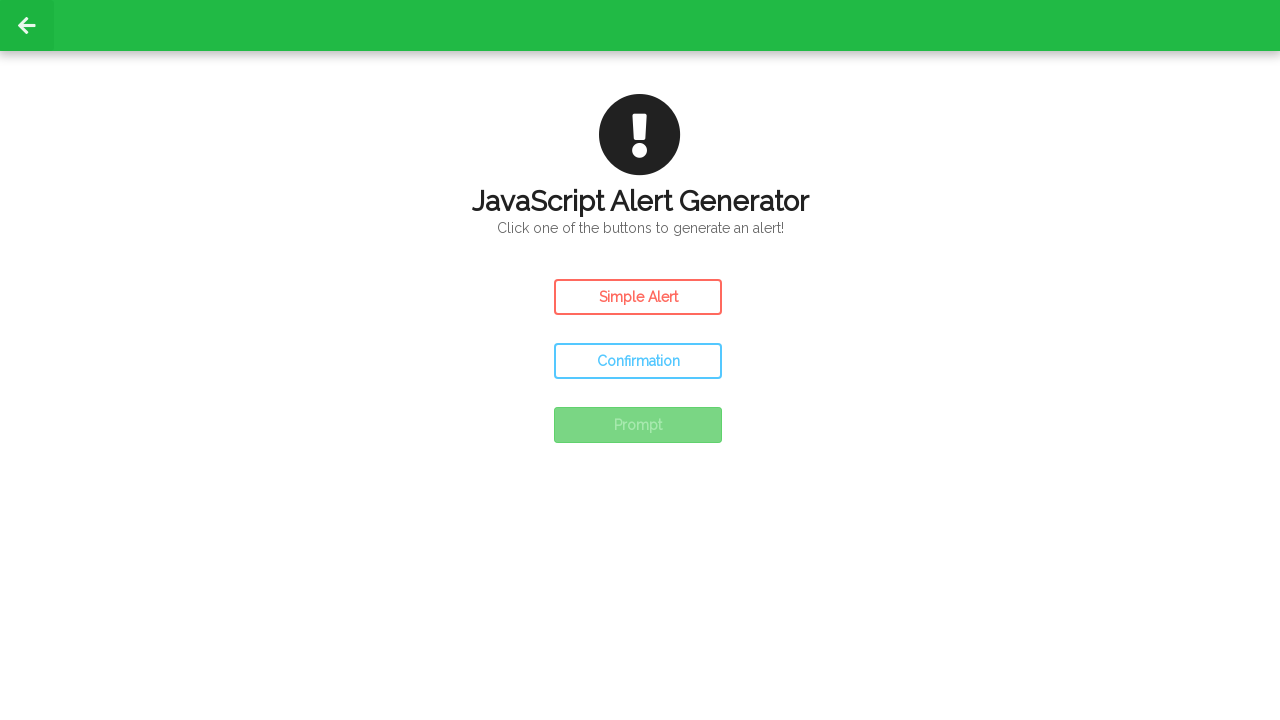

Waited for prompt dialog to be processed
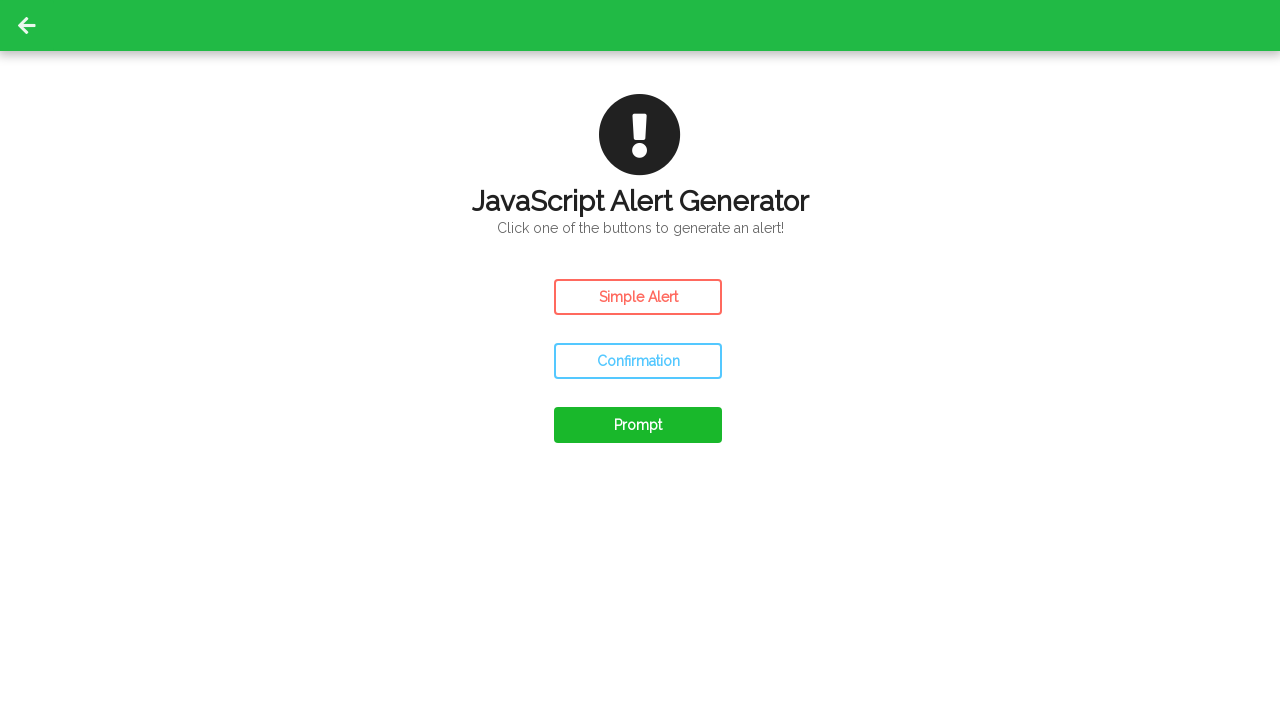

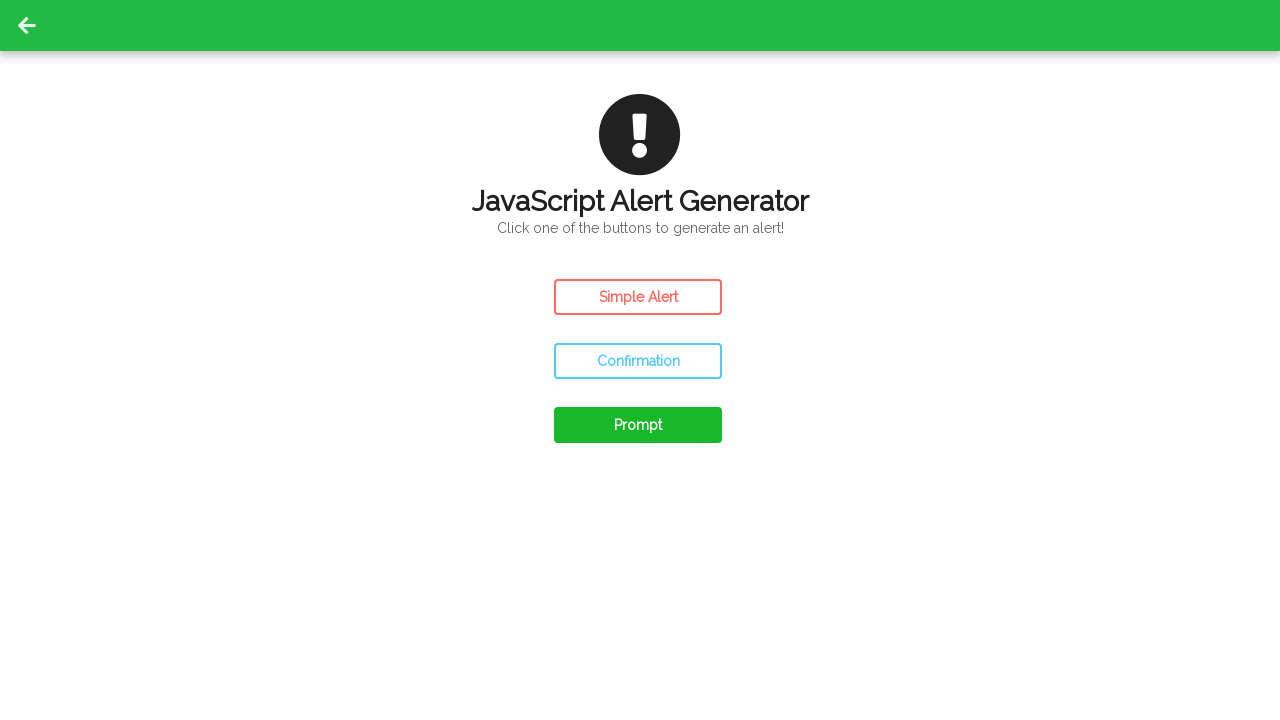